Navigates to an automation testing demo site, clicks the "Book Now" link, and waits for the rooms page to load for visual verification.

Starting URL: https://automationintesting.online/

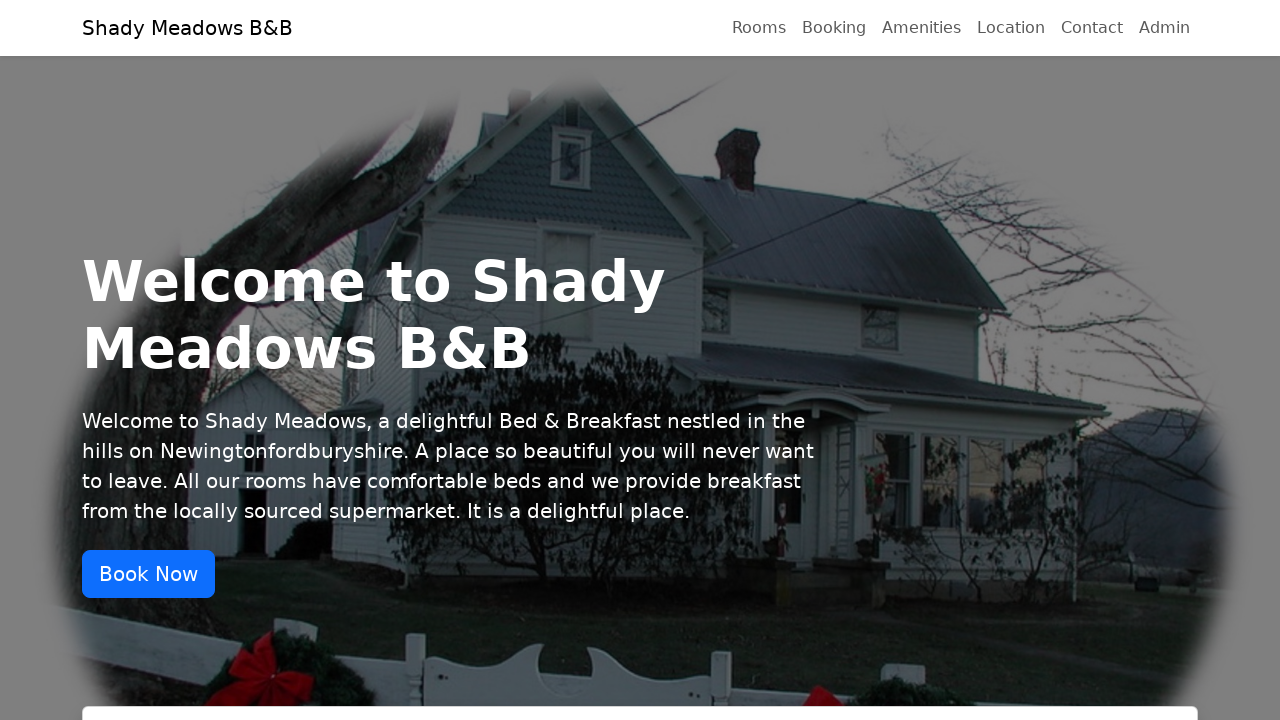

Set viewport size to 1920x1080
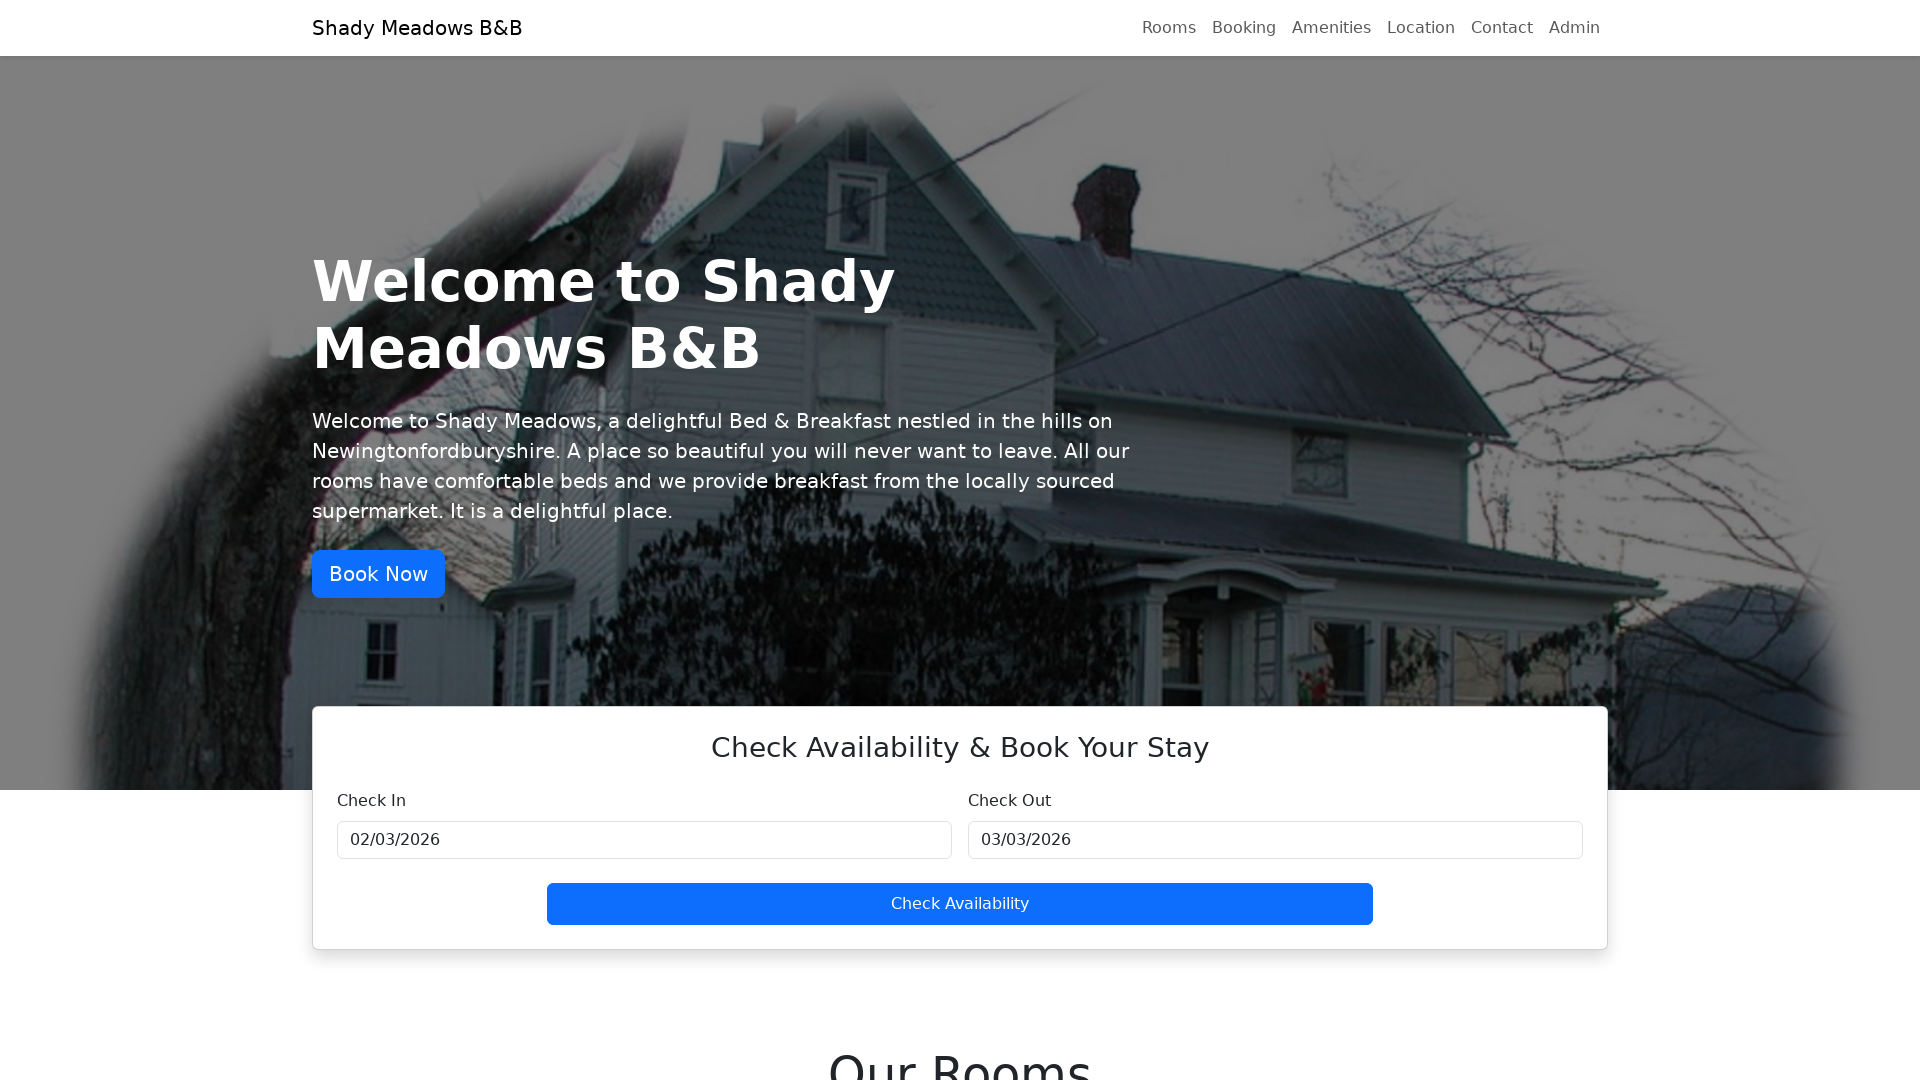

Navigated to automation testing demo site
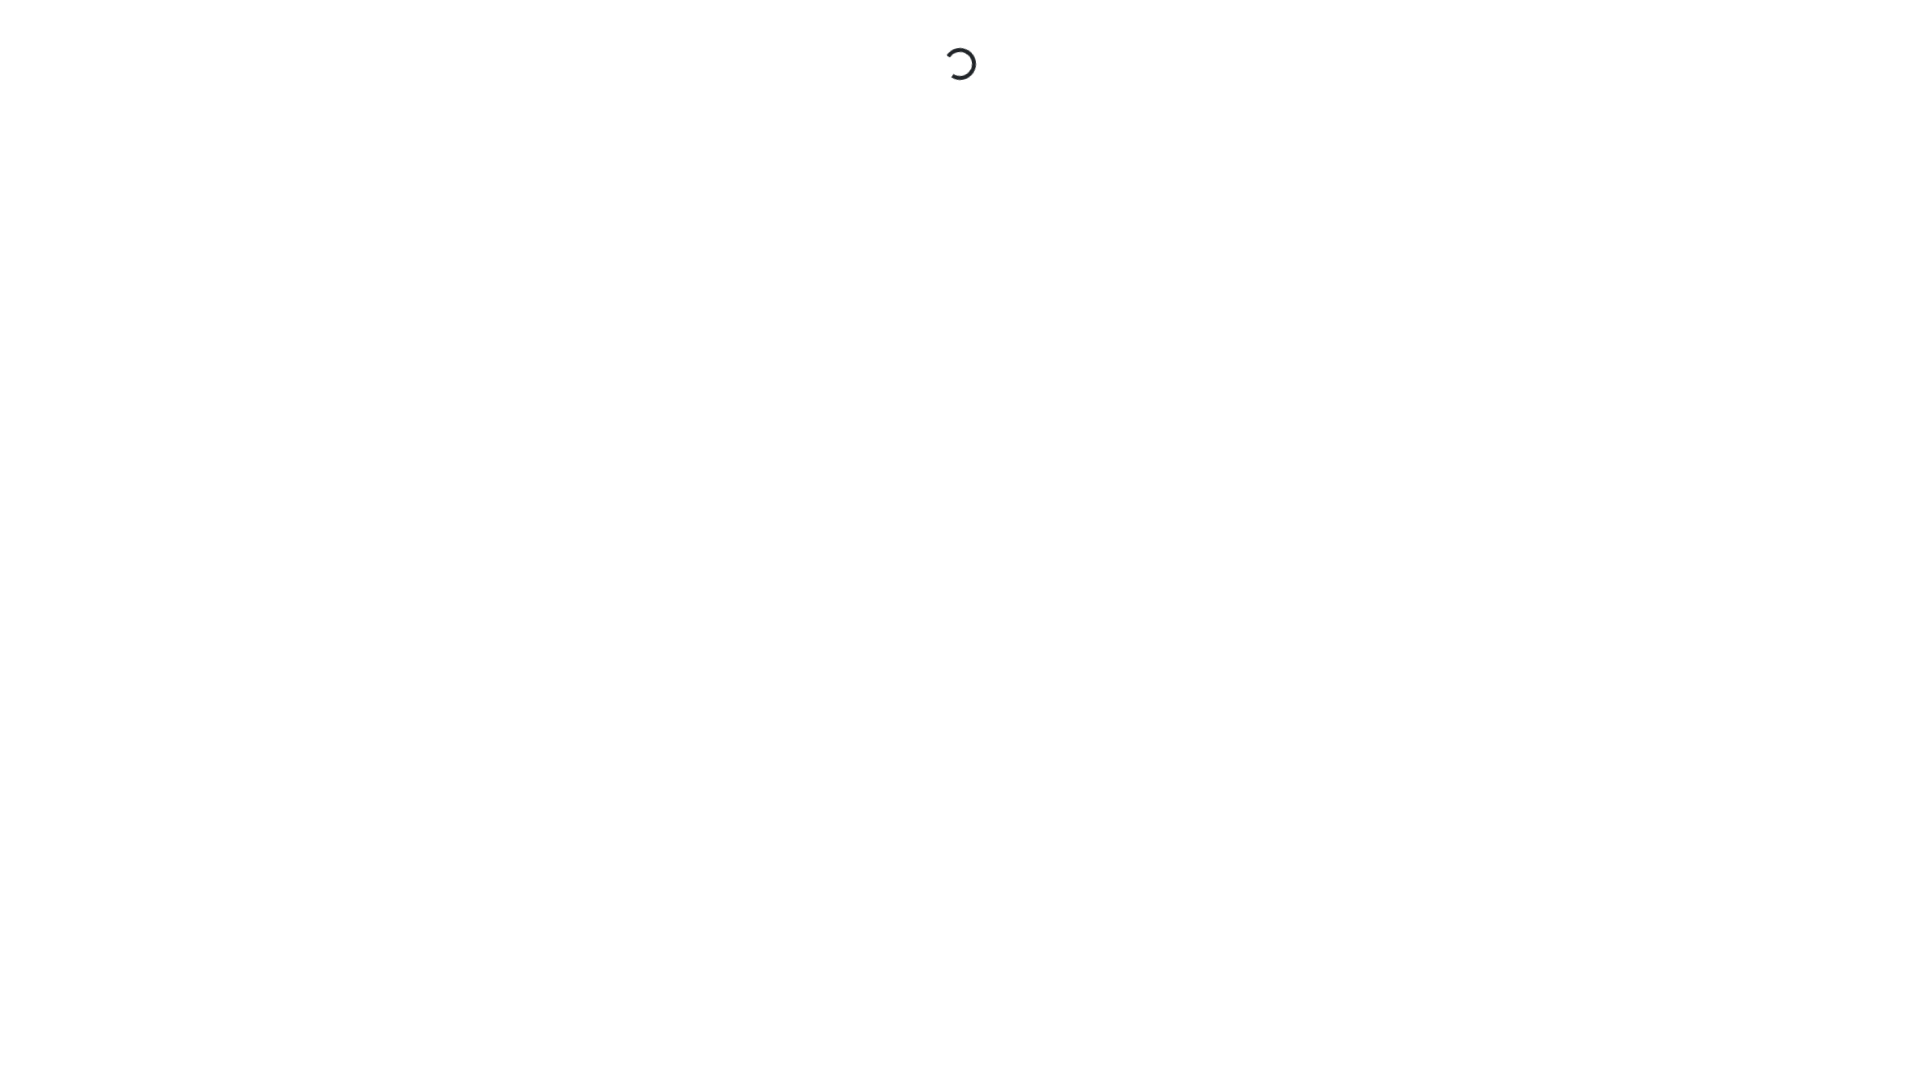

Clicked the 'Book Now' link at (378, 574) on internal:role=link[name="Book Now"s]
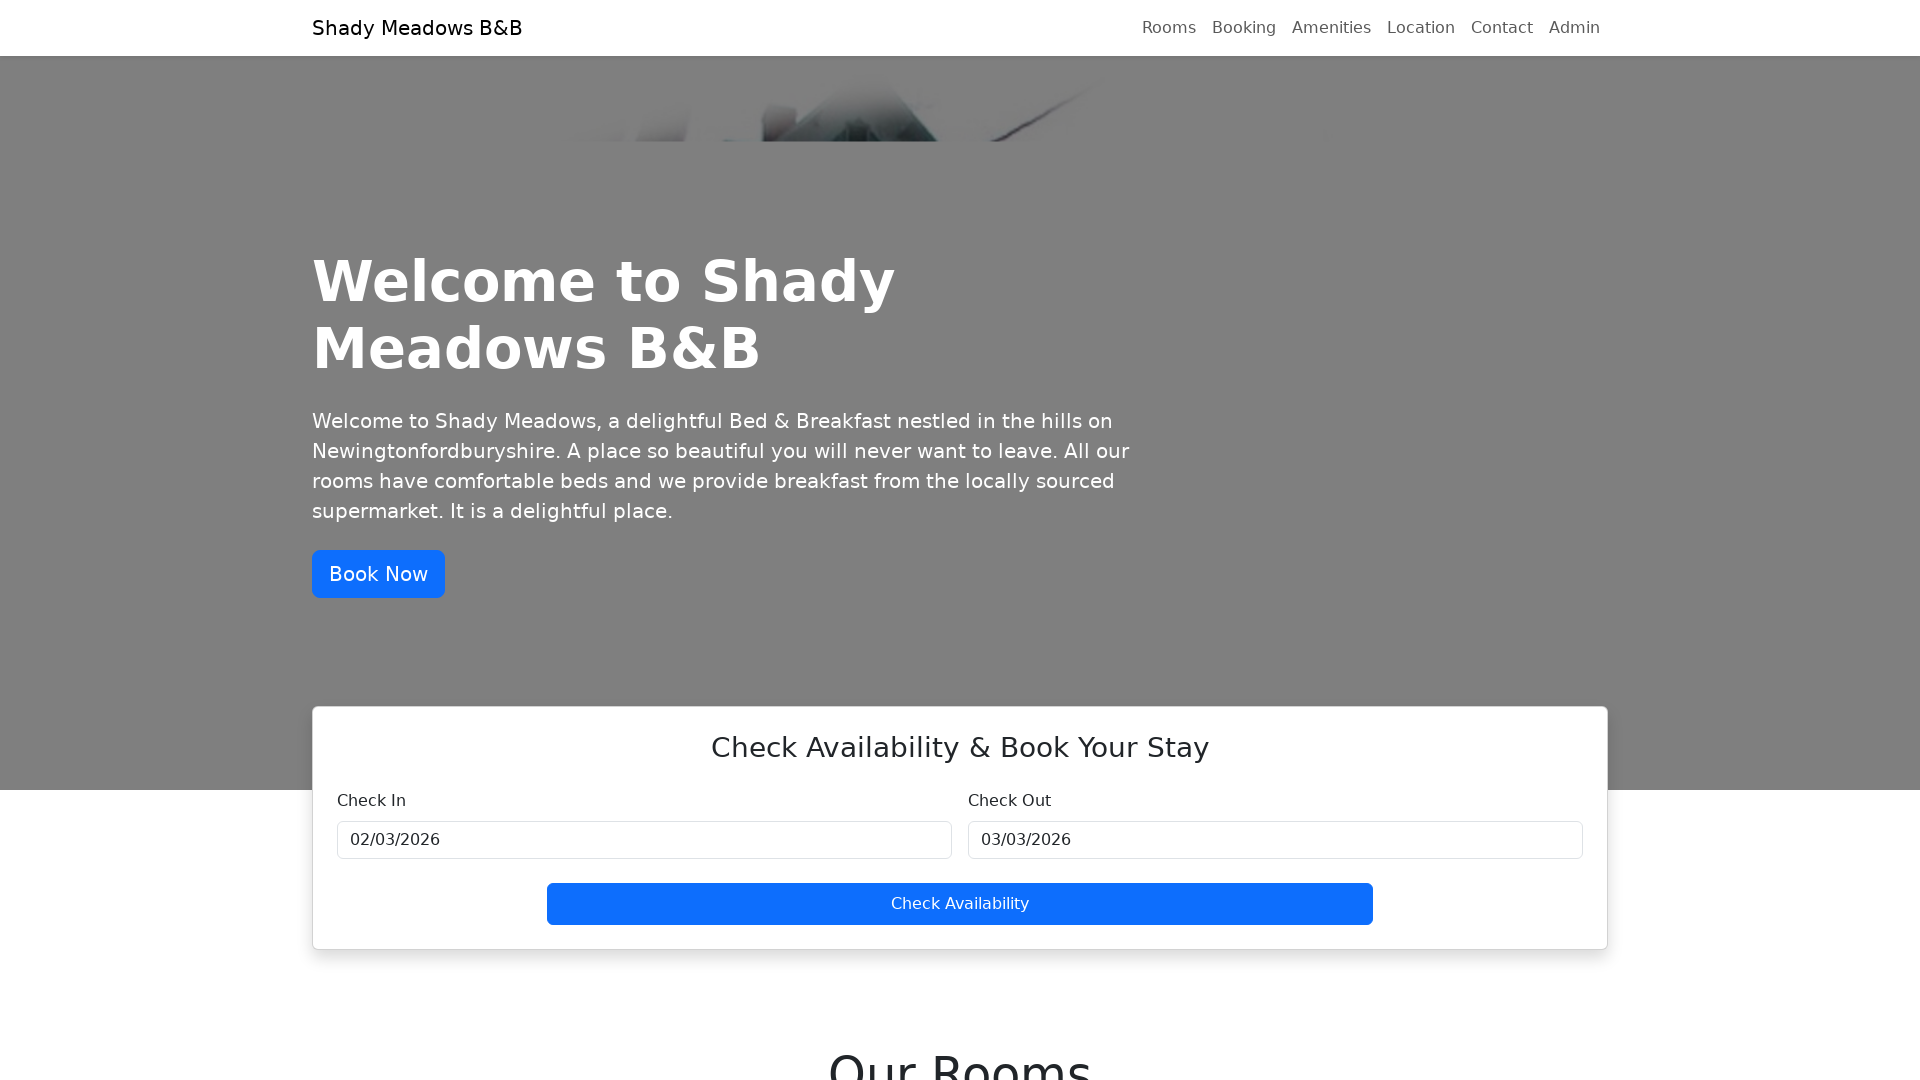

Waited for rooms page to load
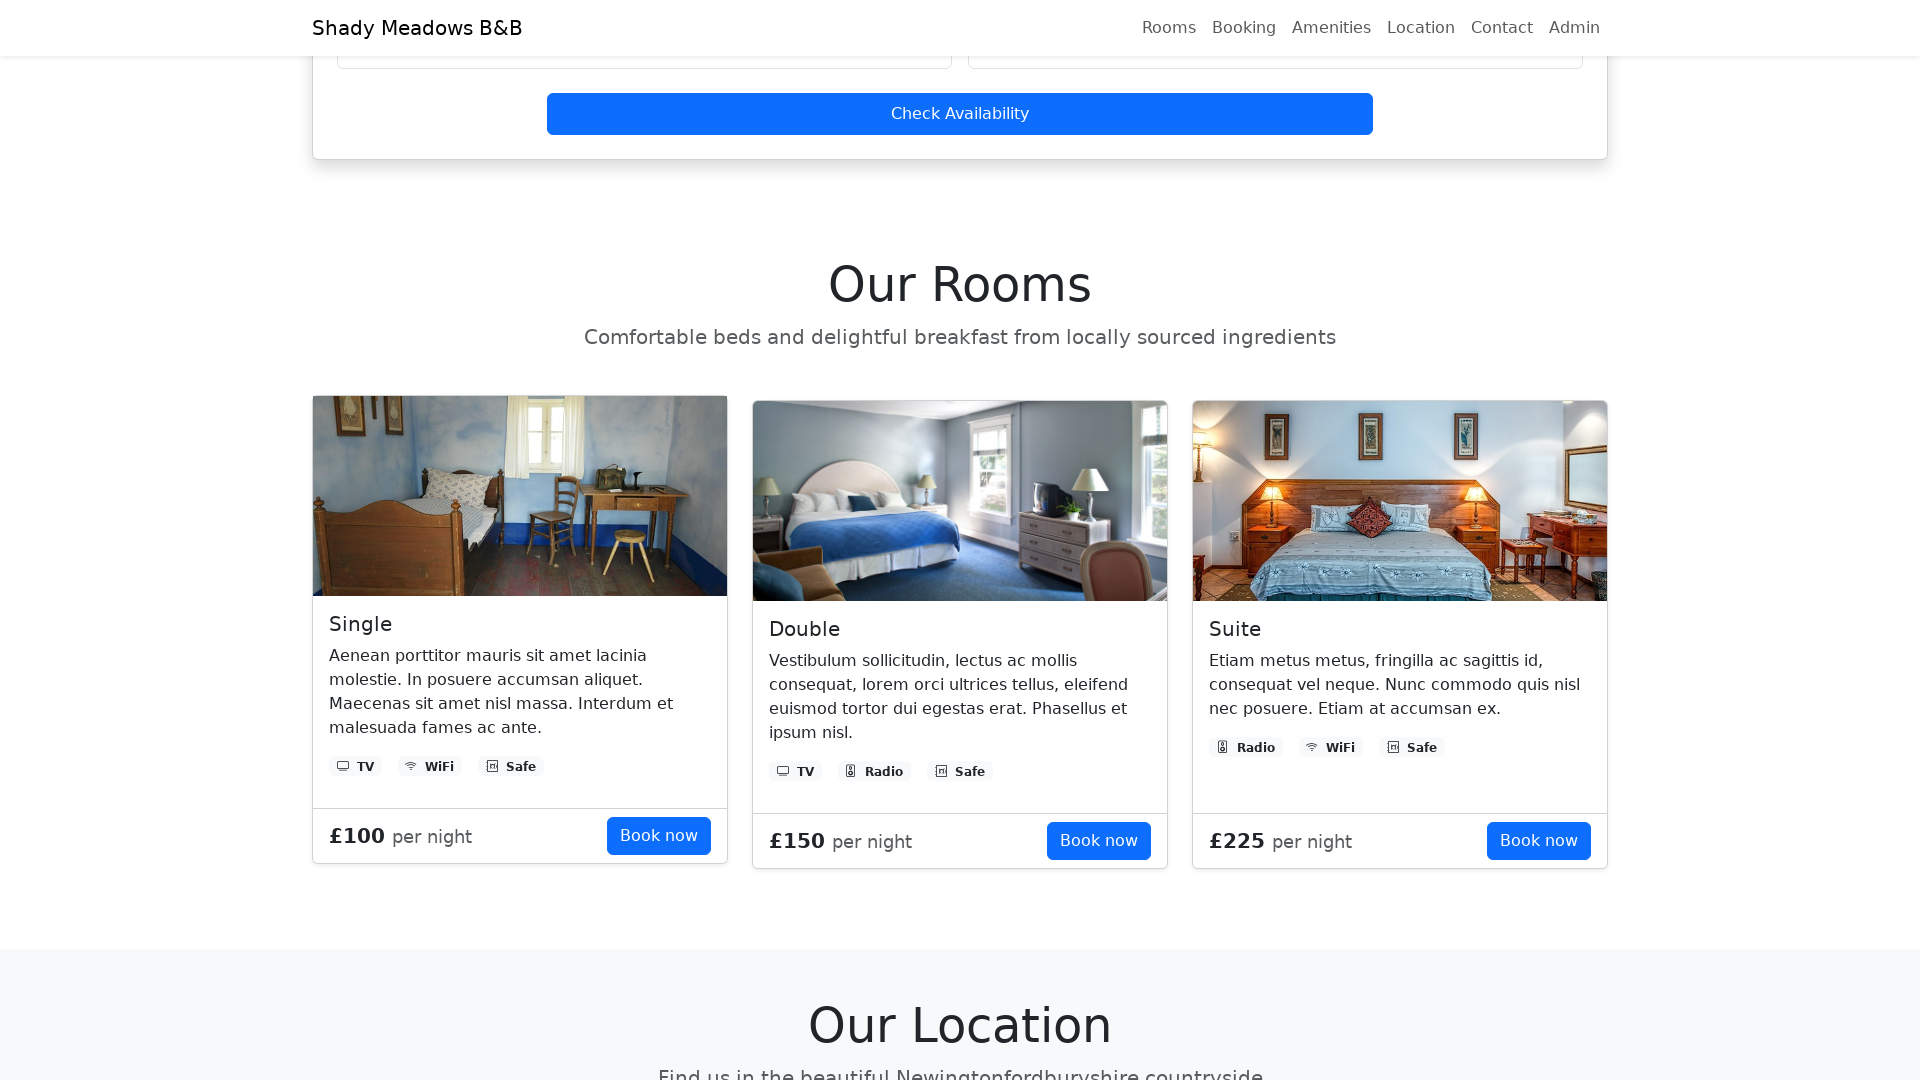

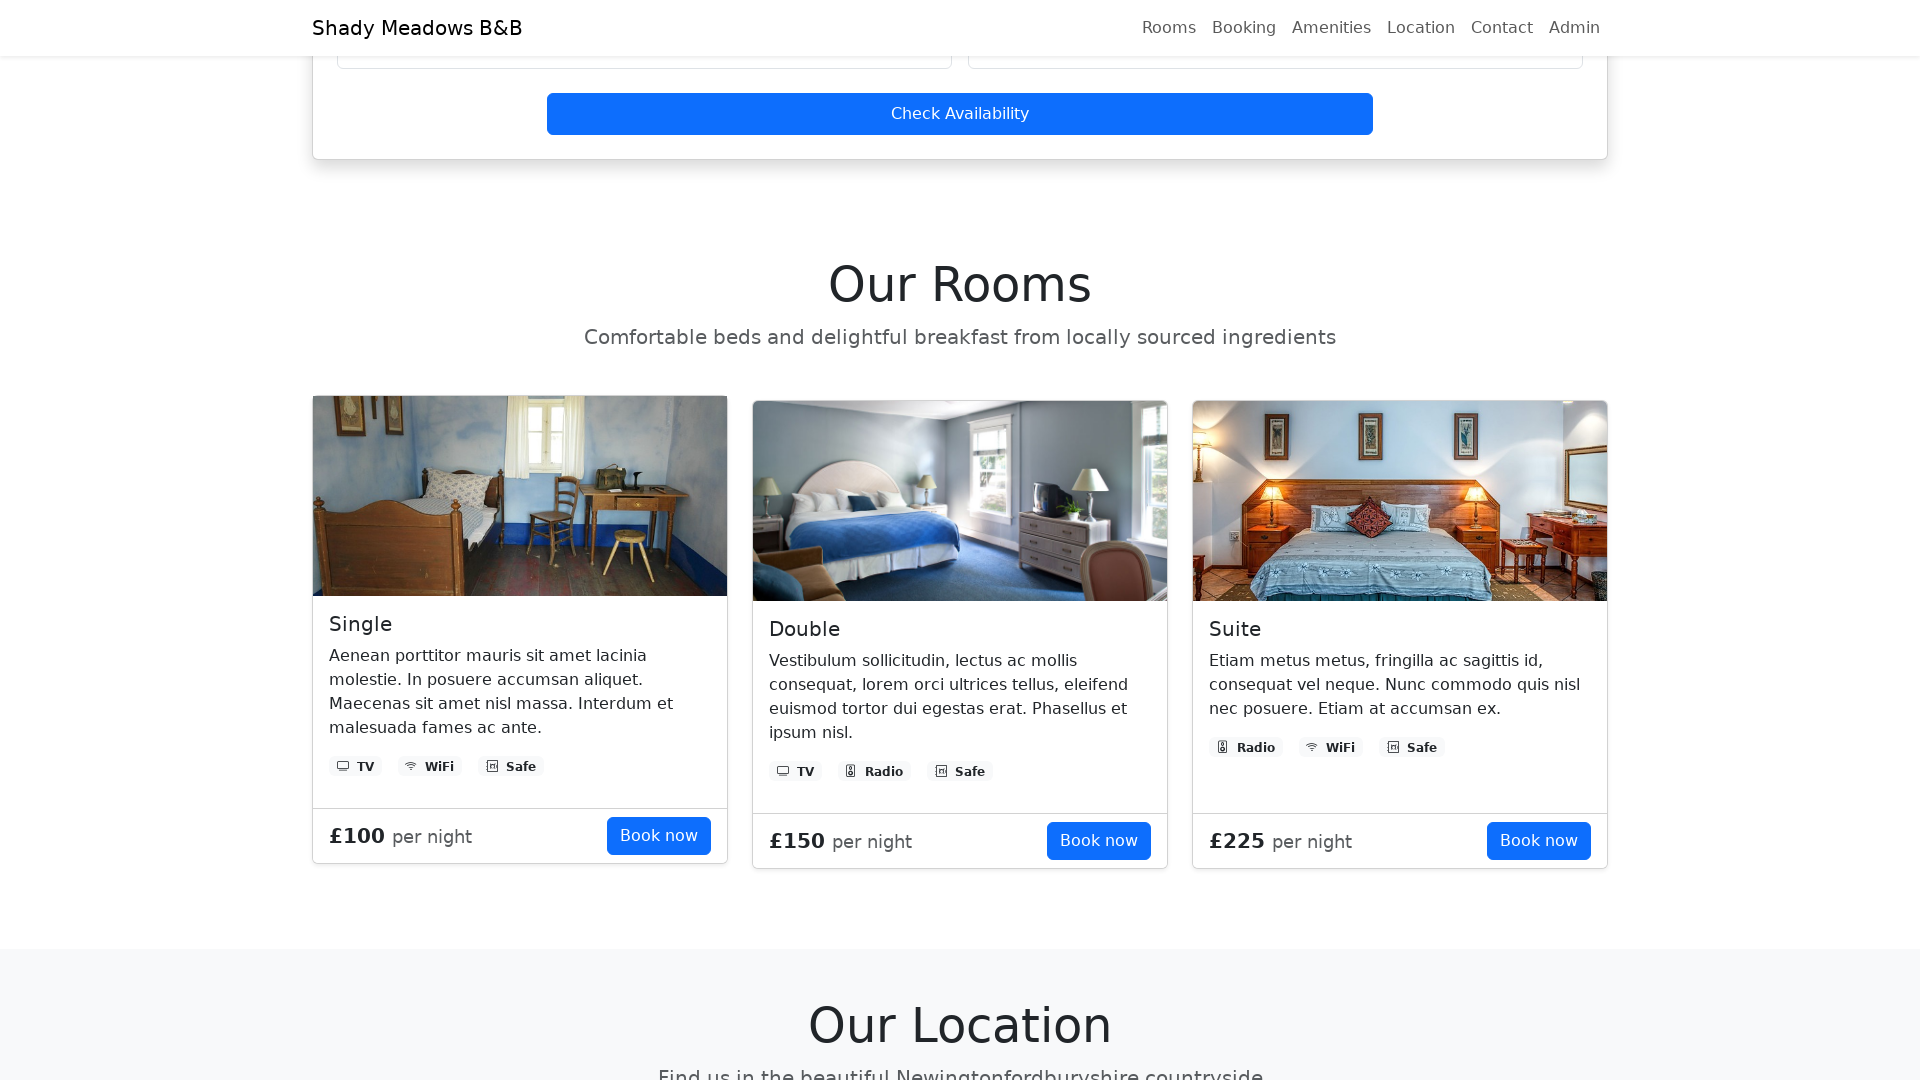